Tests login form validation by submitting only password without username and verifying error message

Starting URL: https://hdart.cz/hd-admin/

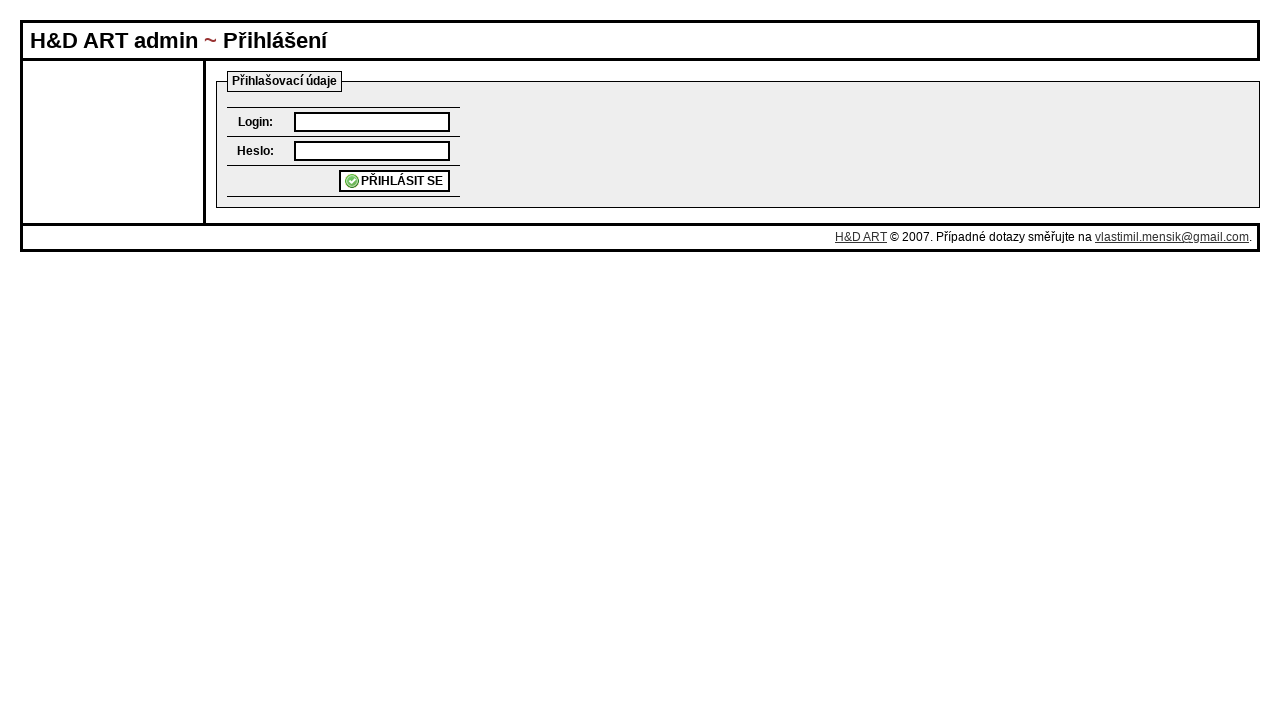

Filled password field with 'testpass456' on #pass
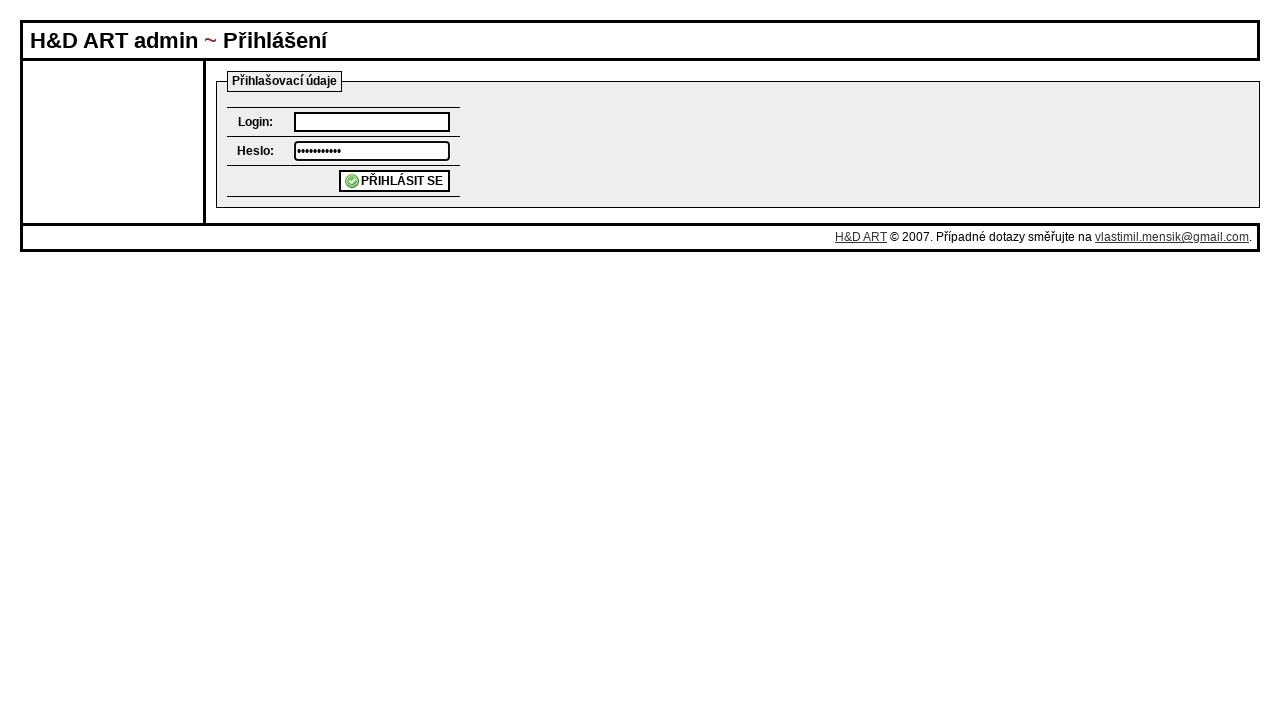

Pressed Enter key to submit login form on #pass
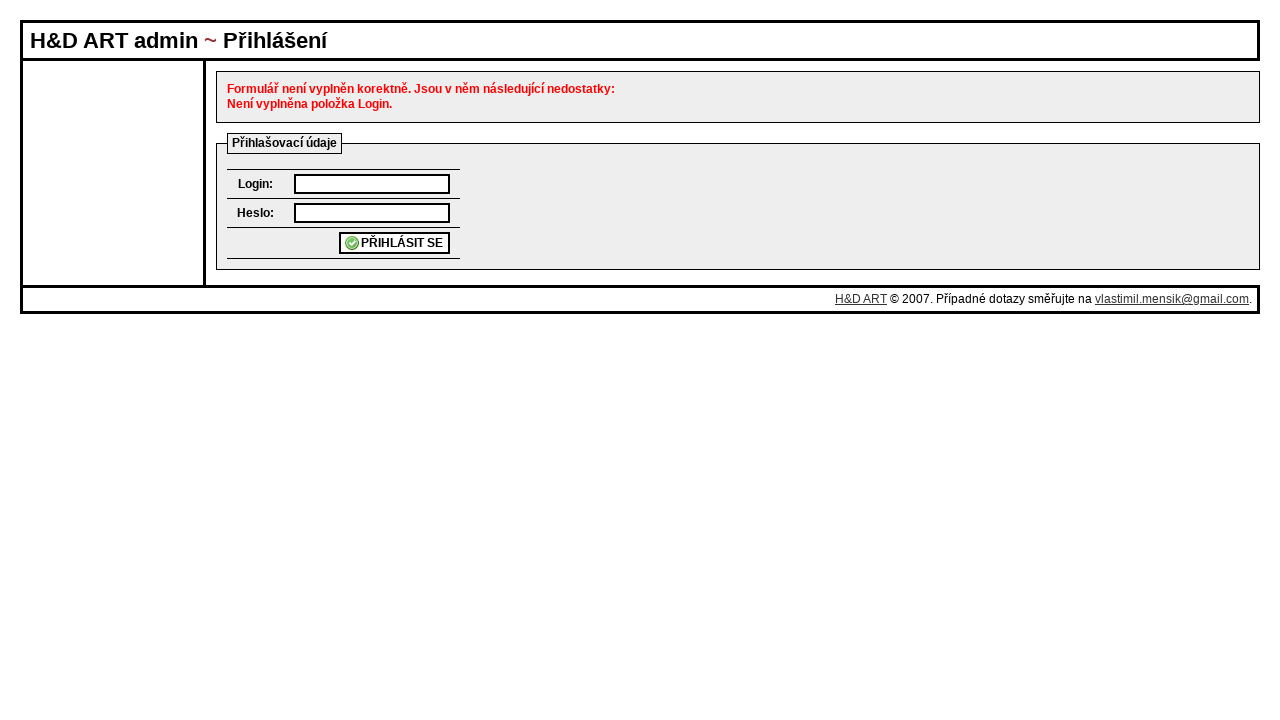

Error message alert element appeared
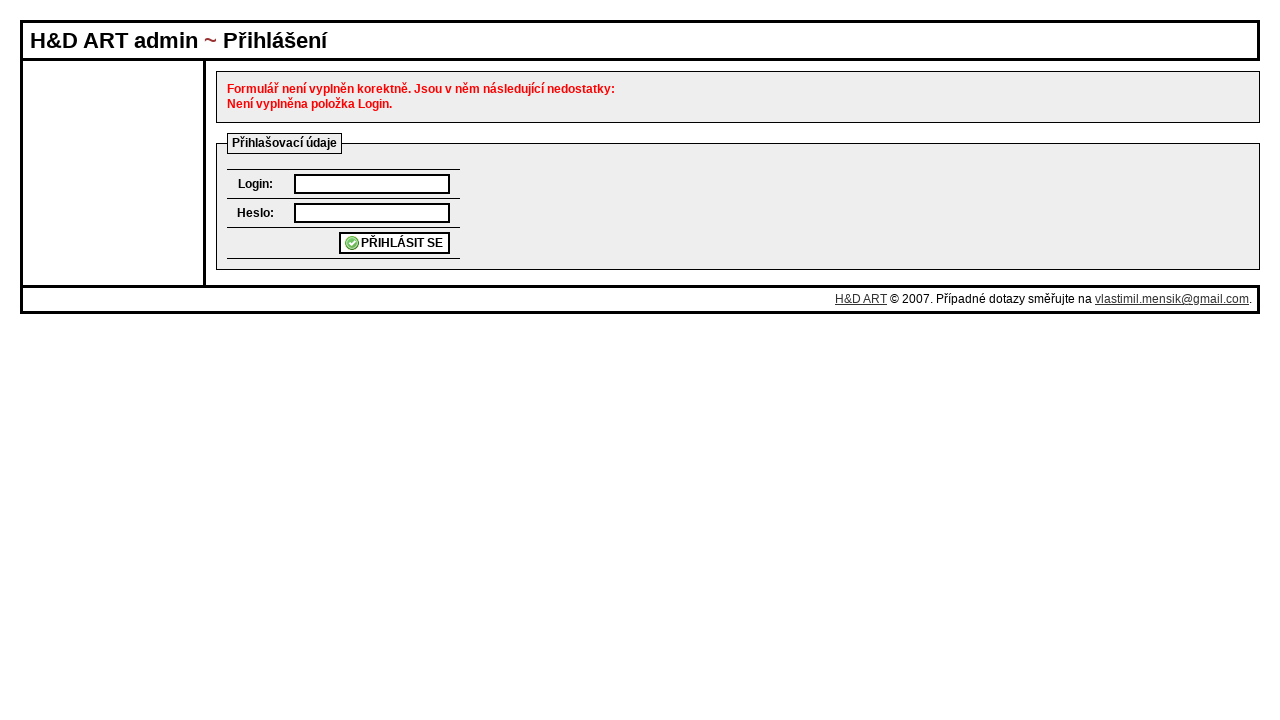

Retrieved error message text content
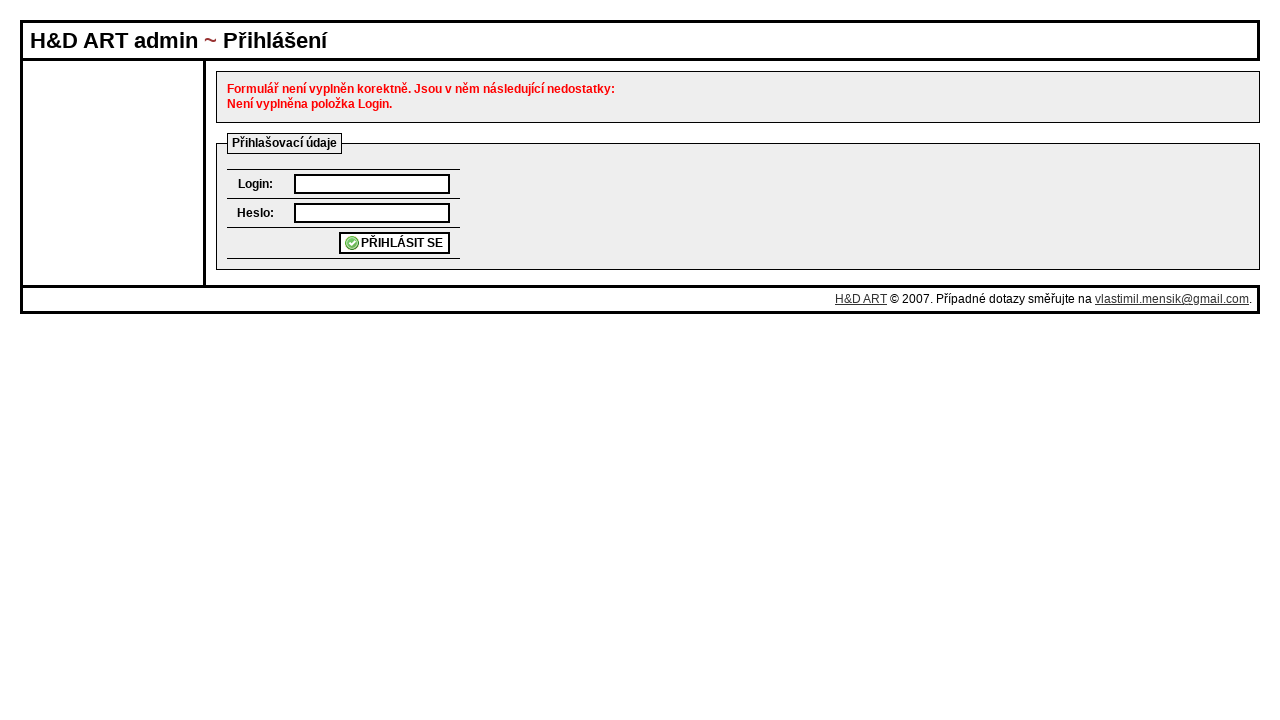

Verified error message contains 'Není vyplněna položka Login' — login validation works correctly
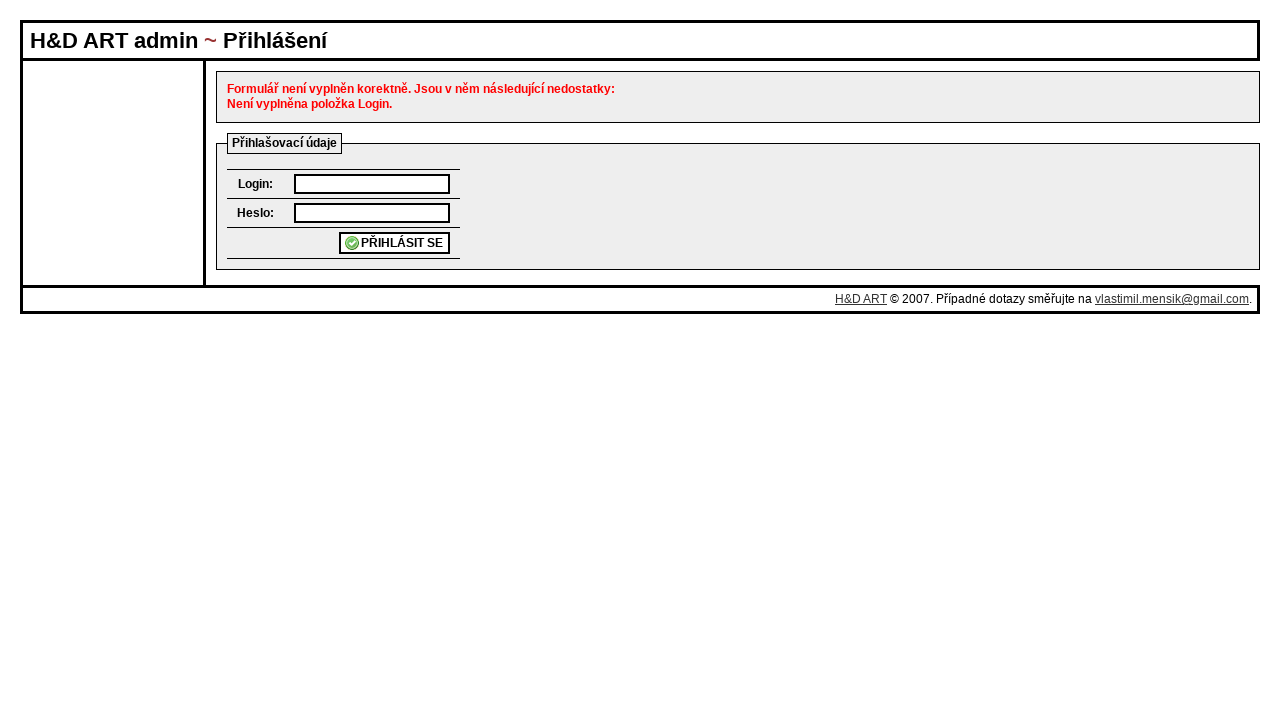

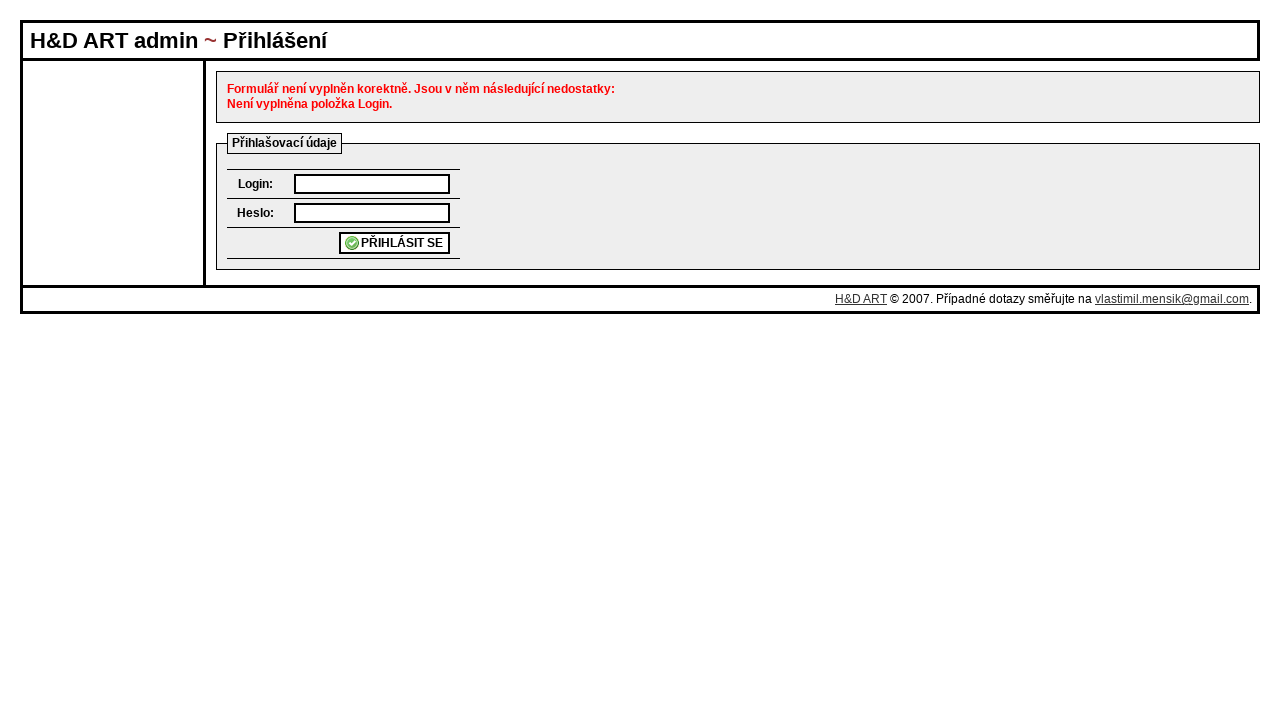